Tests browser window management by maximizing the window, then repositioning it to specific coordinates, and verifying the window position can be retrieved.

Starting URL: https://www.drishtiias.com/

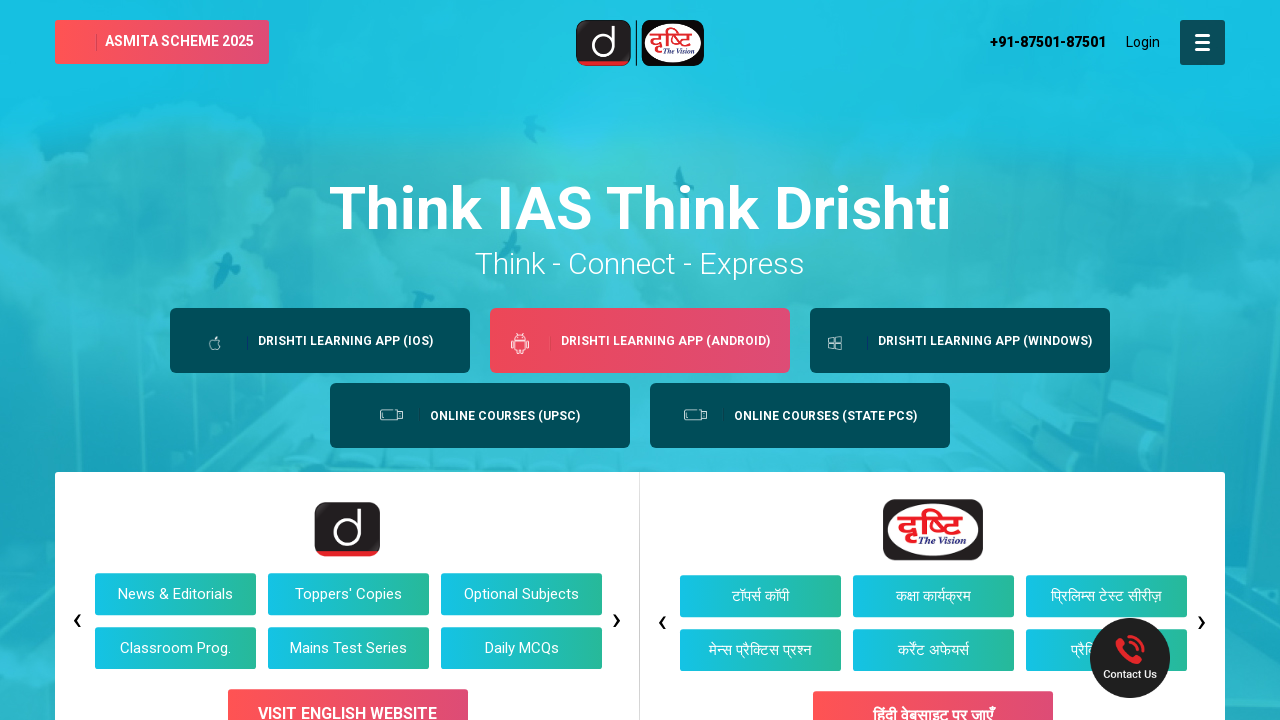

Navigated to https://www.drishtiias.com/
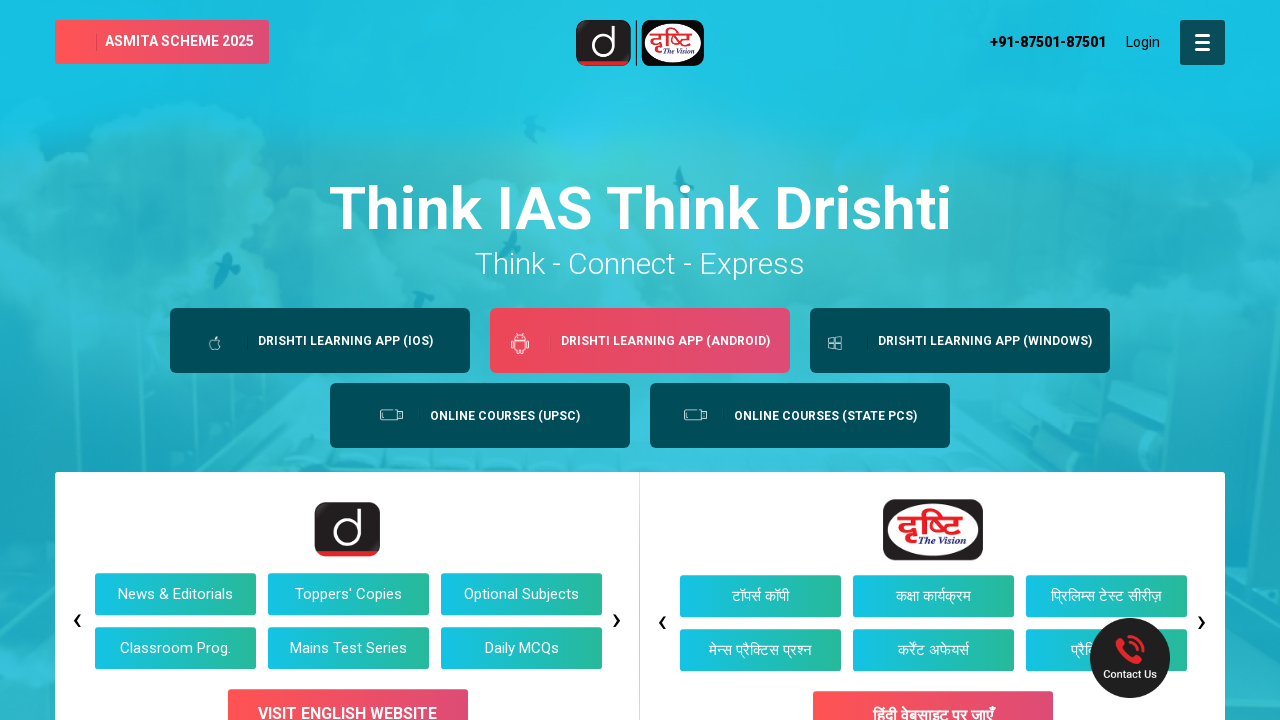

Maximized browser window to 1920x1080
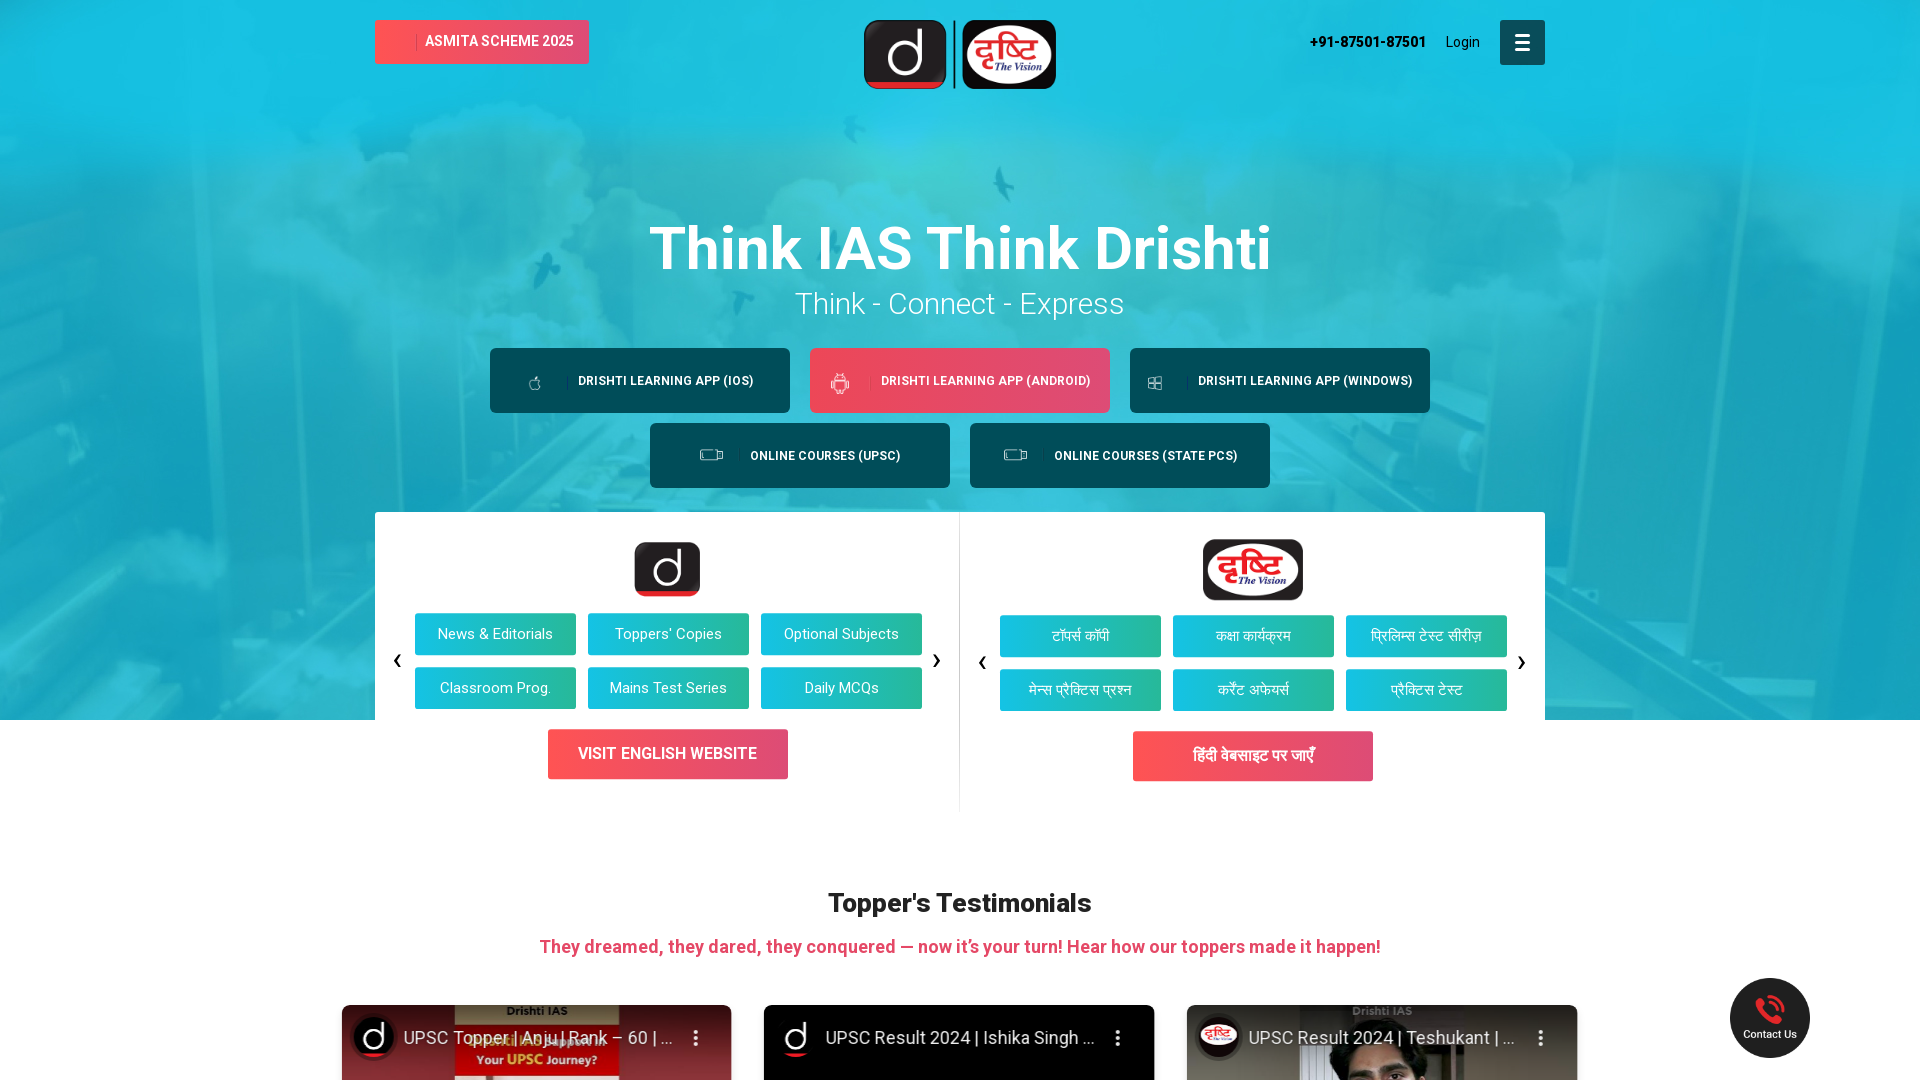

Page load state completed
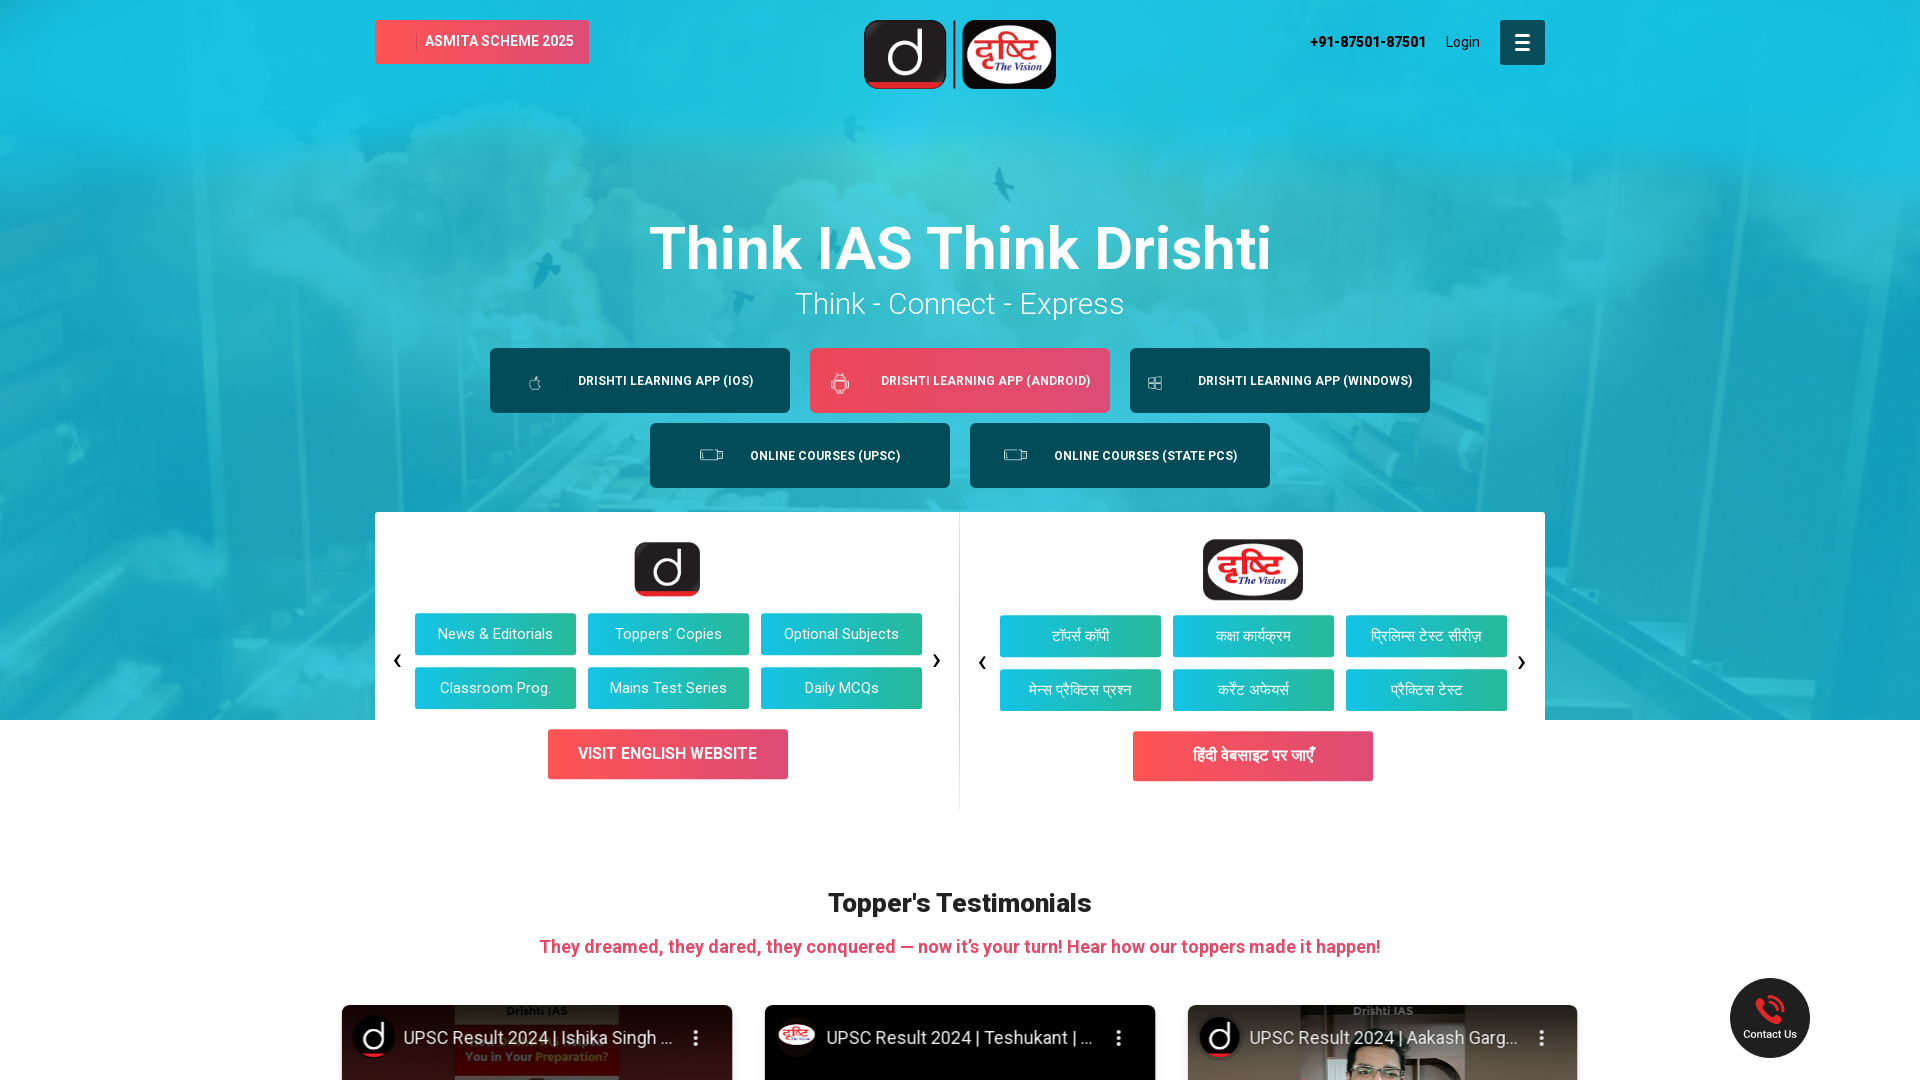

Repositioned window viewport to 800x600
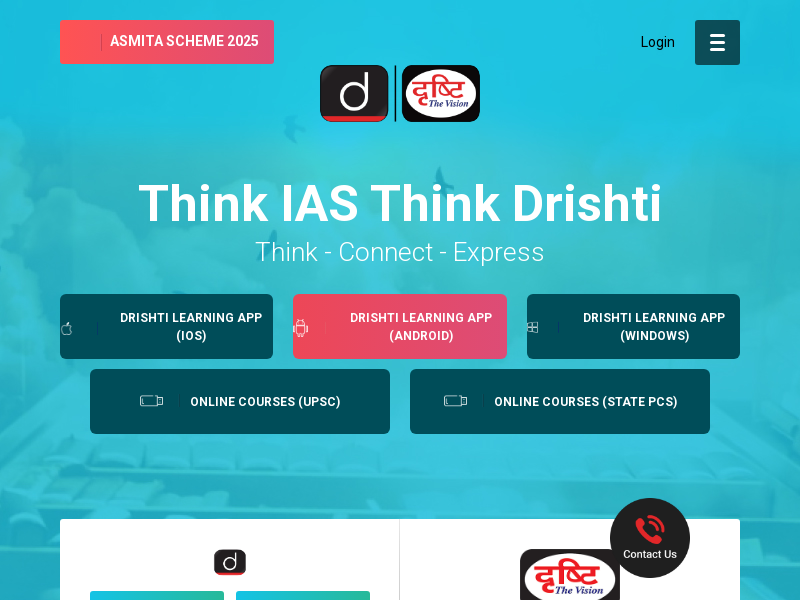

Waited 2 seconds to observe viewport change
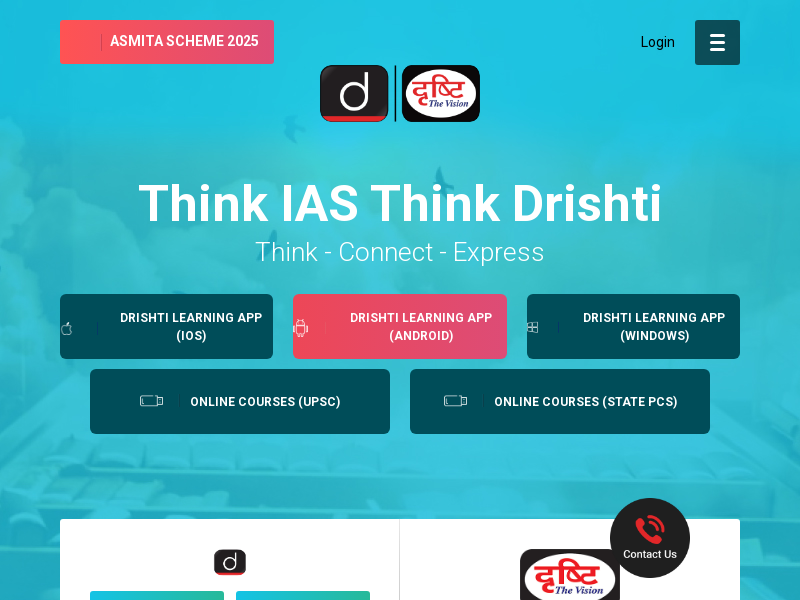

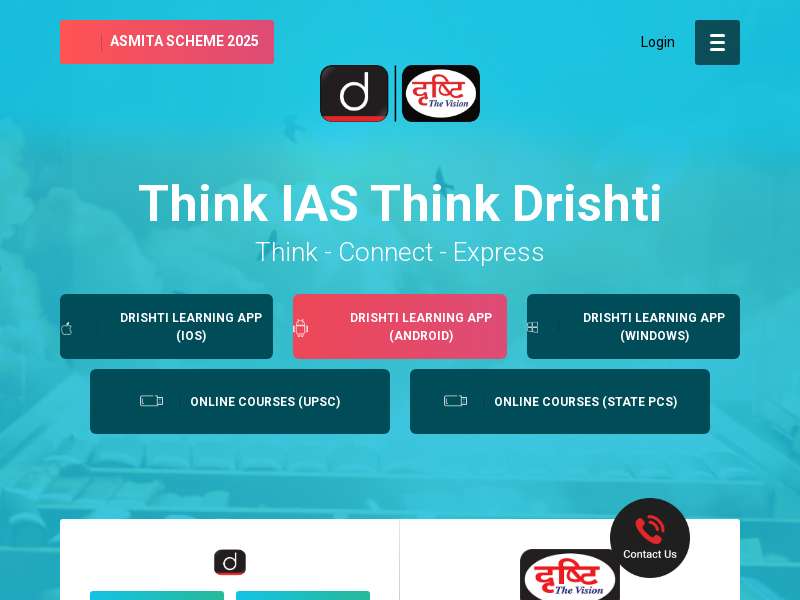